Navigates to the Netology website and clicks on the course catalog link

Starting URL: https://netology.ru

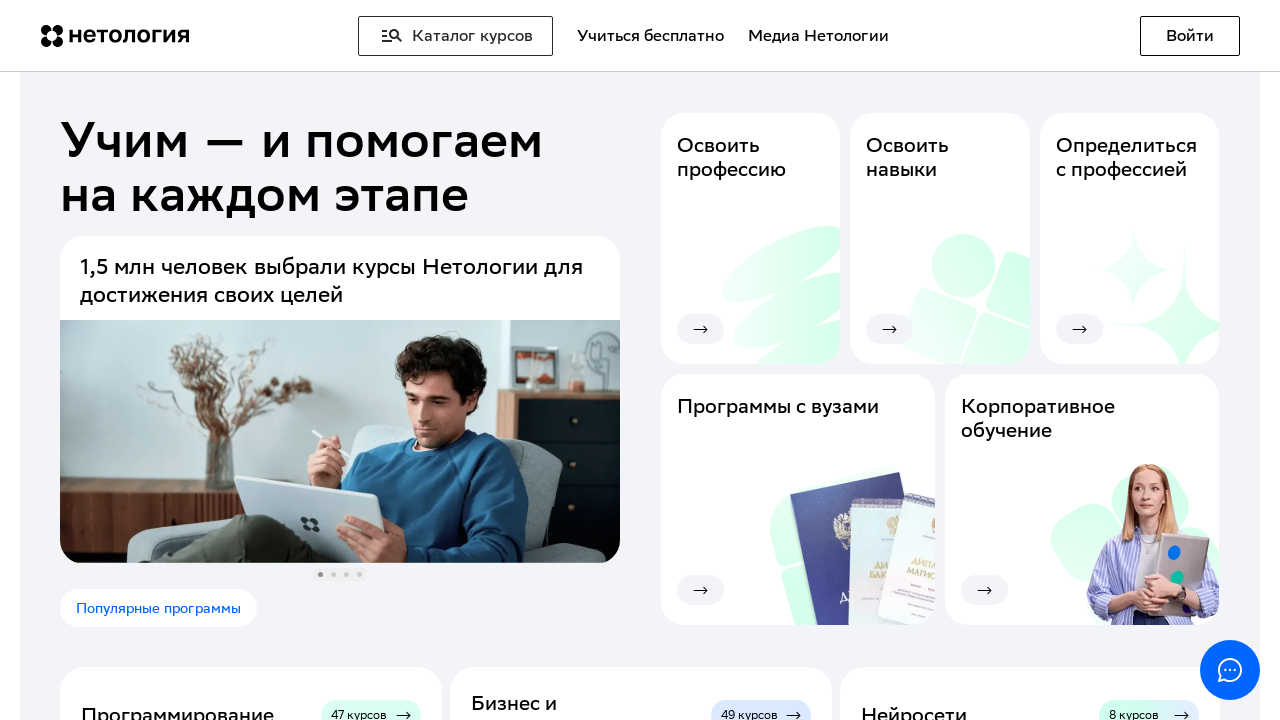

Clicked on the course catalog link at (456, 36) on text=Каталог курсов
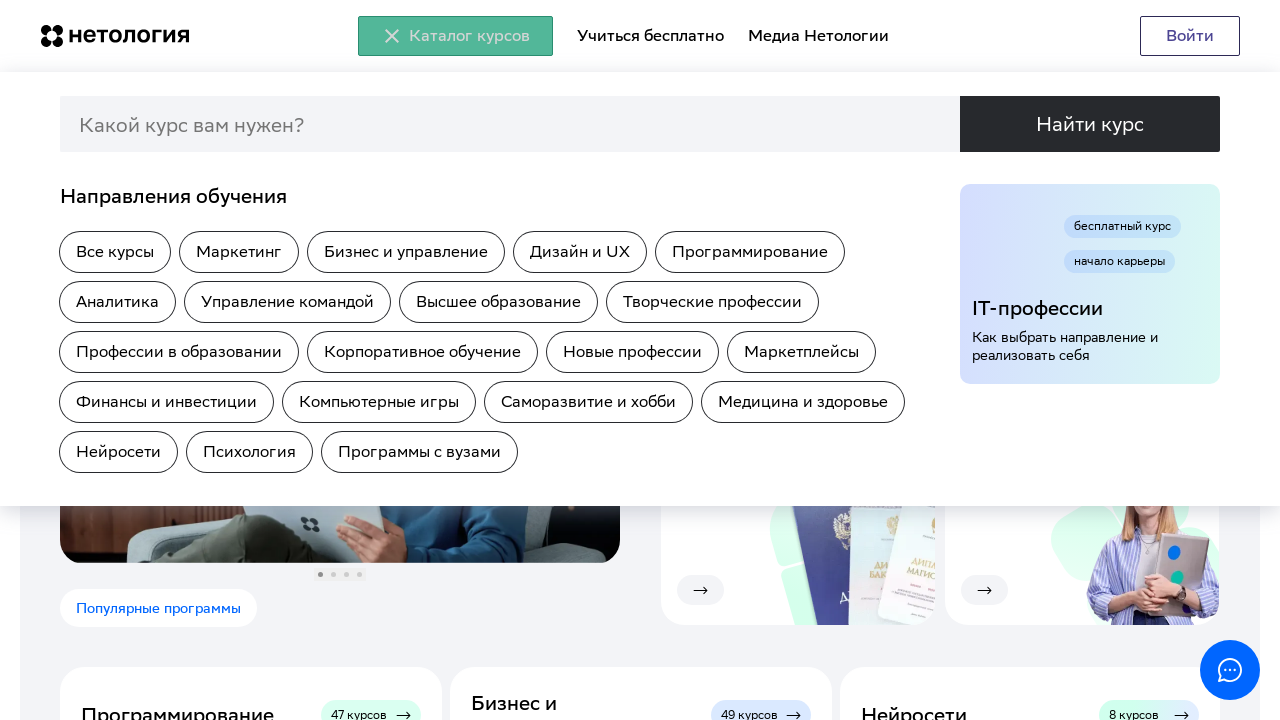

Navigation to course catalog completed and page loaded
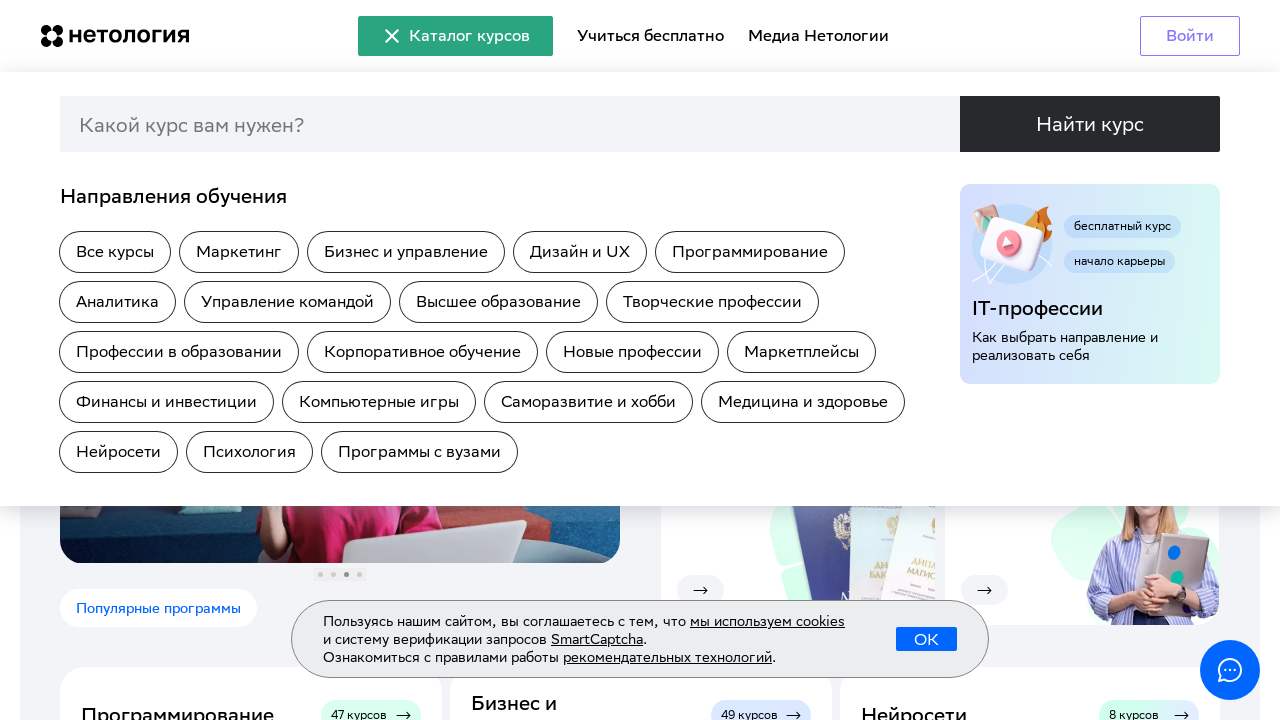

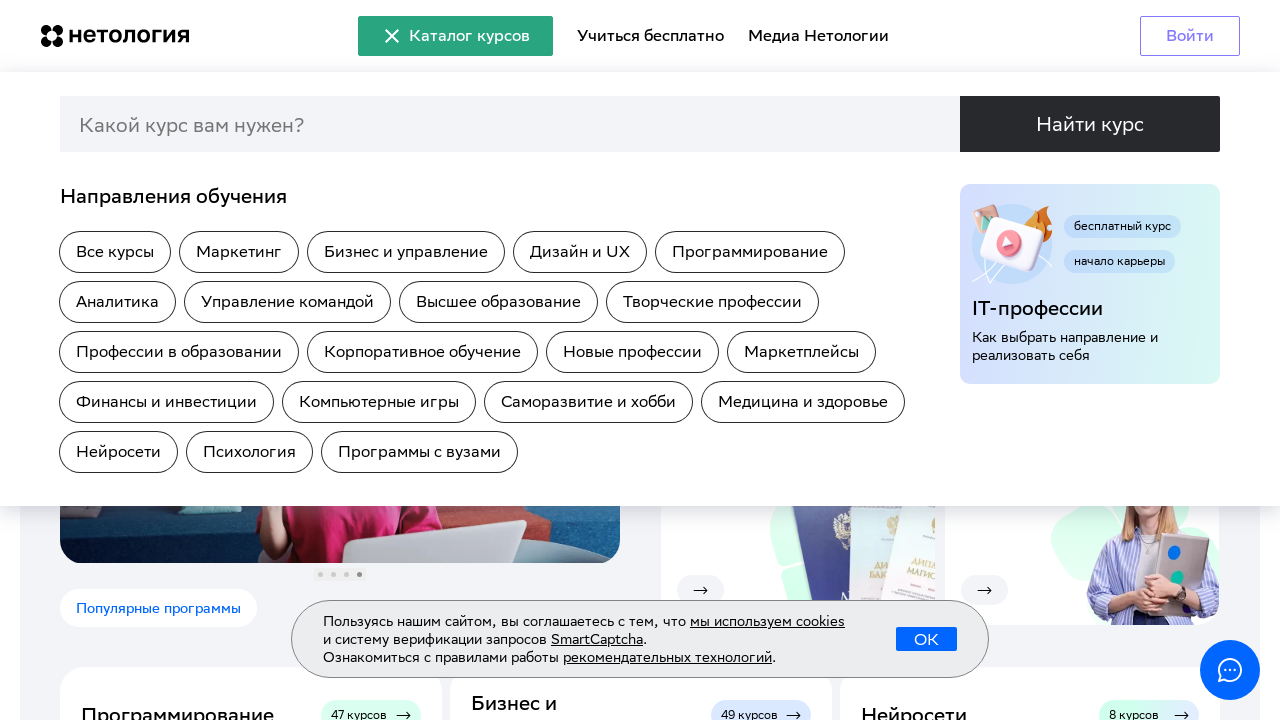